Tests browser zoom functionality by using JavaScript to change the page zoom level to 300%, then 30%, and finally back to 100%

Starting URL: https://shaadi.com

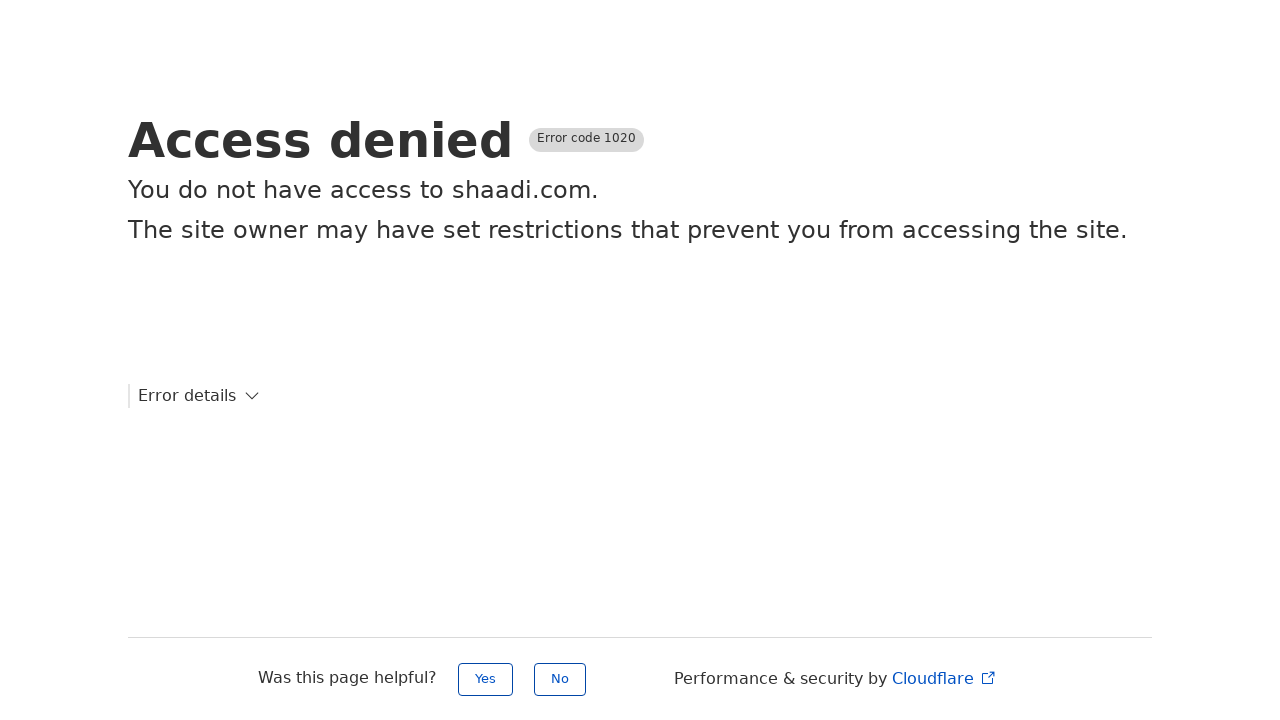

Set page zoom to 300%
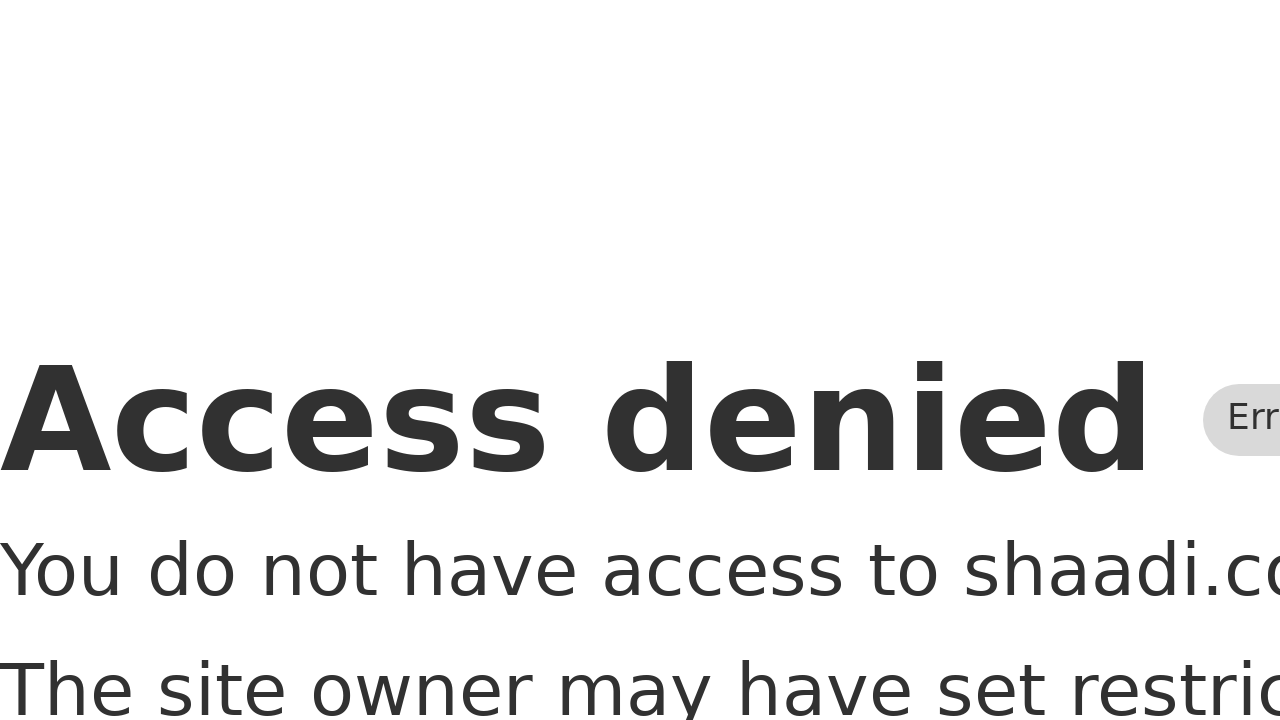

Waited 1 second to observe 300% zoom effect
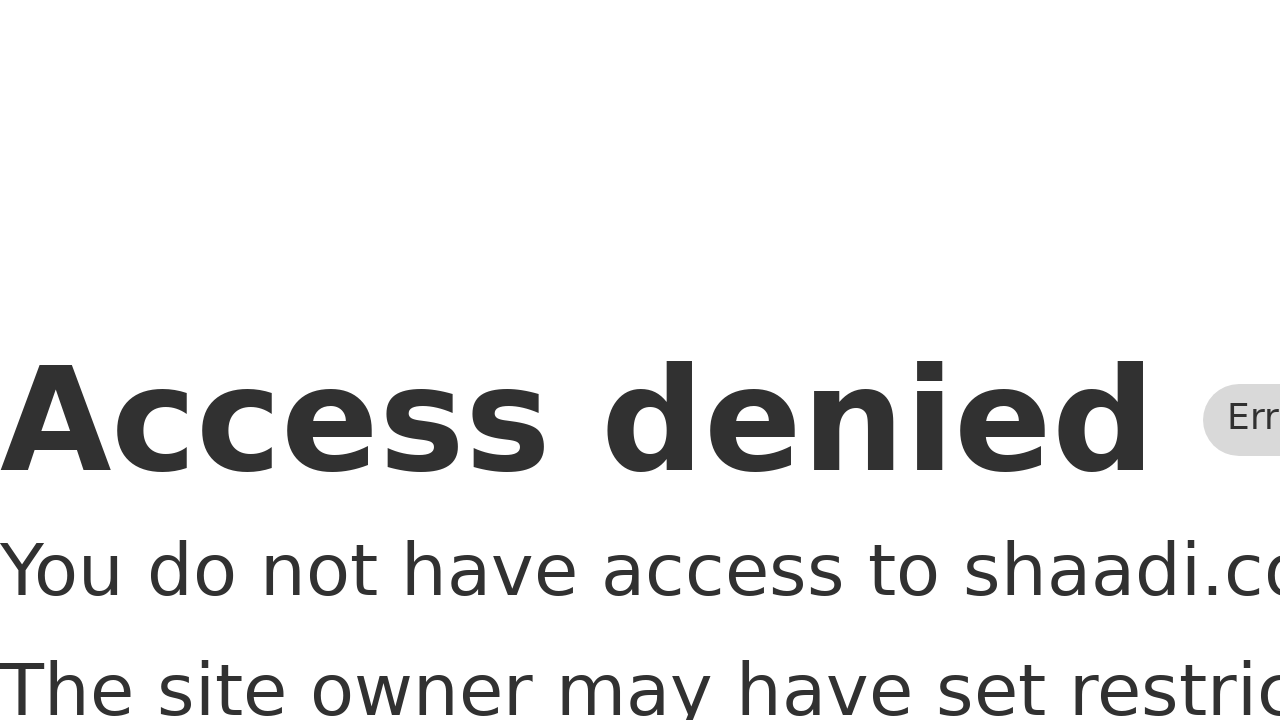

Set page zoom to 30%
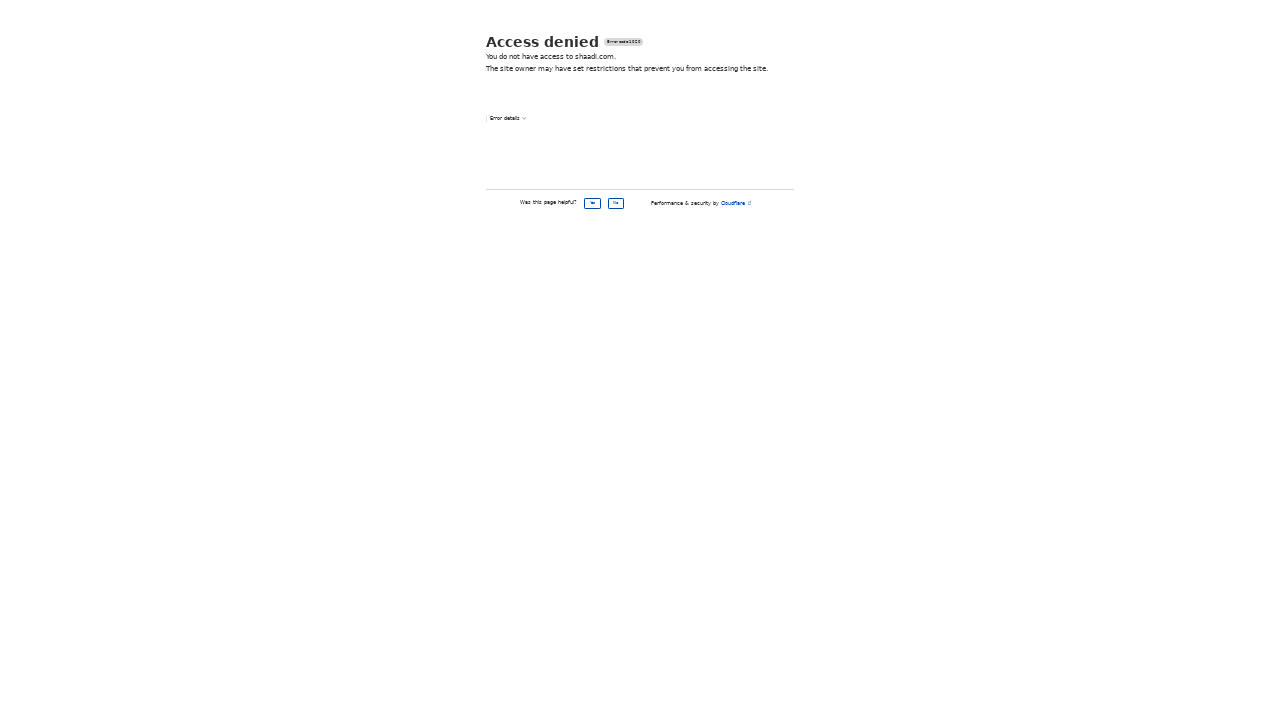

Waited 1 second to observe 30% zoom effect
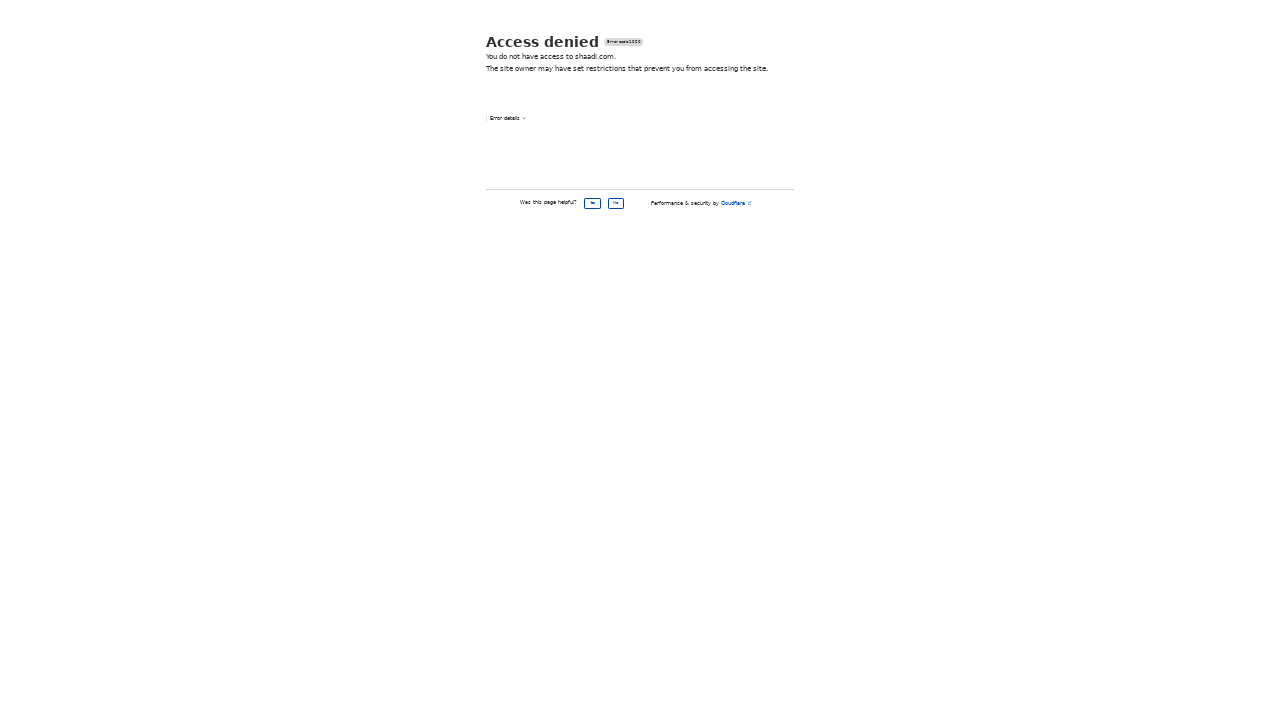

Reset page zoom to 100%
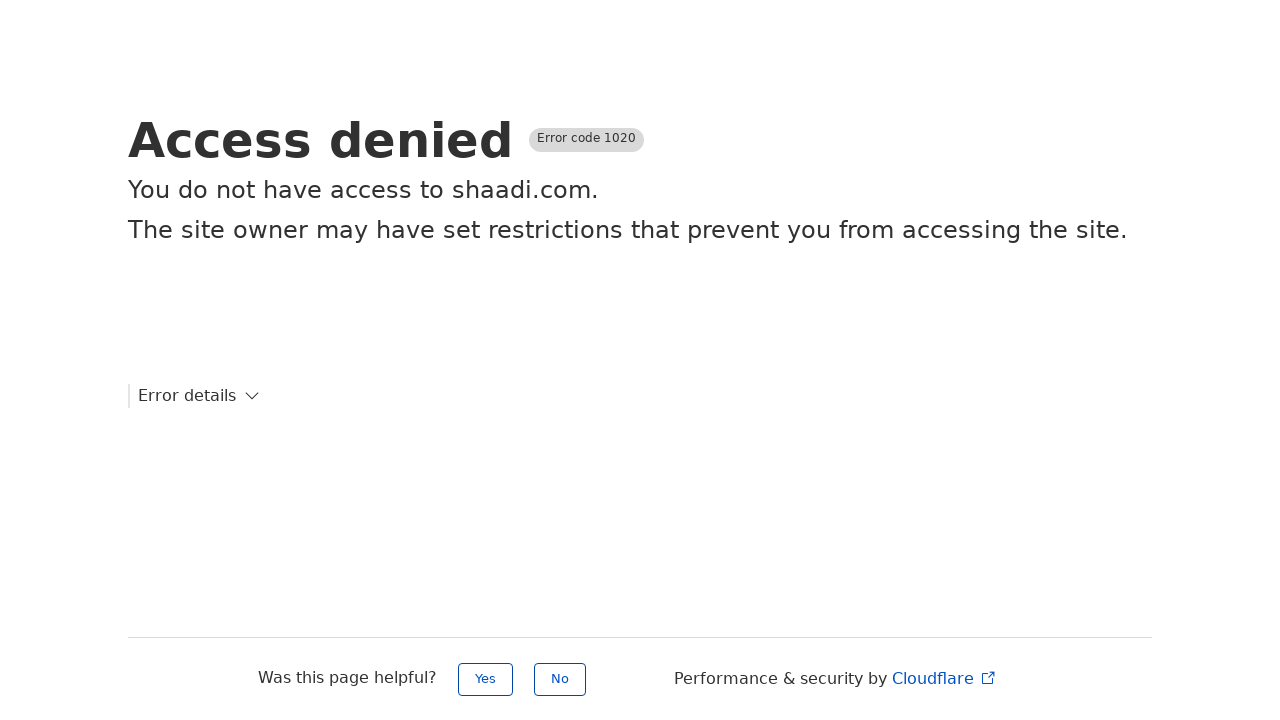

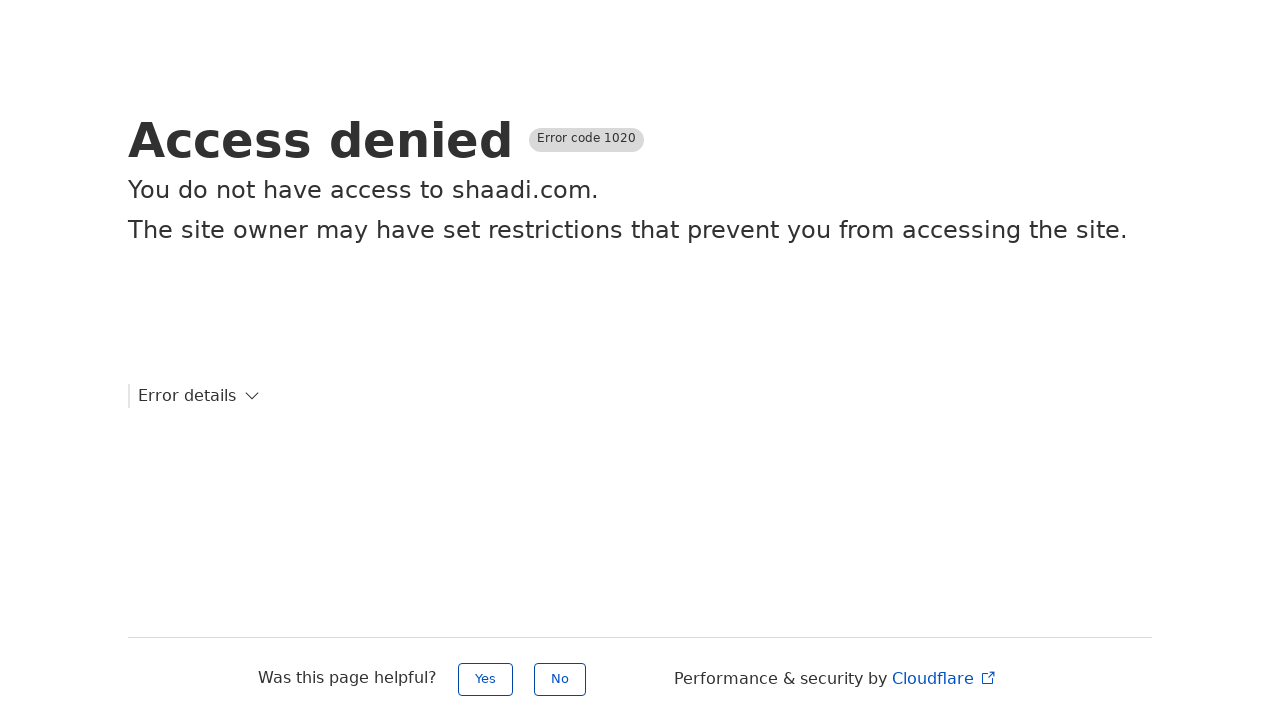